Tests the UC Santa Cruz class search functionality by selecting "all classes" status filter and submitting the search form to view class listings.

Starting URL: https://pisa.ucsc.edu/class_search/index.php

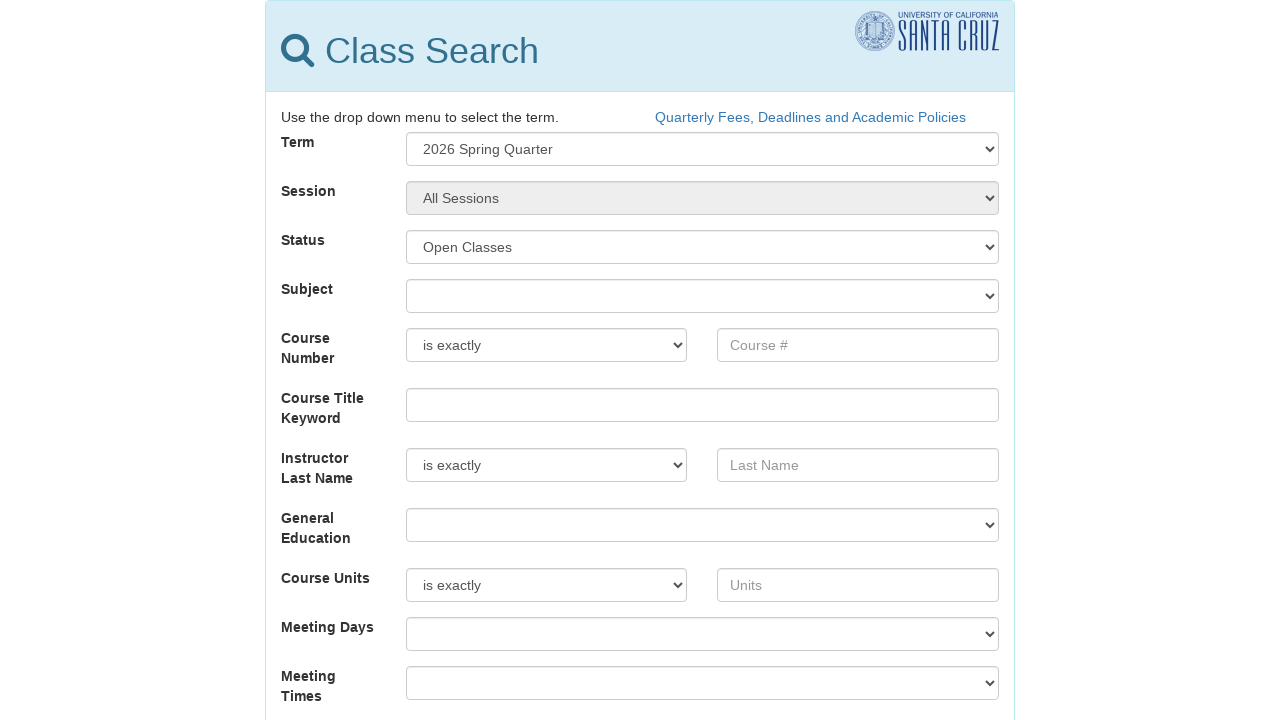

Selected 'All Classes' option from status dropdown on select
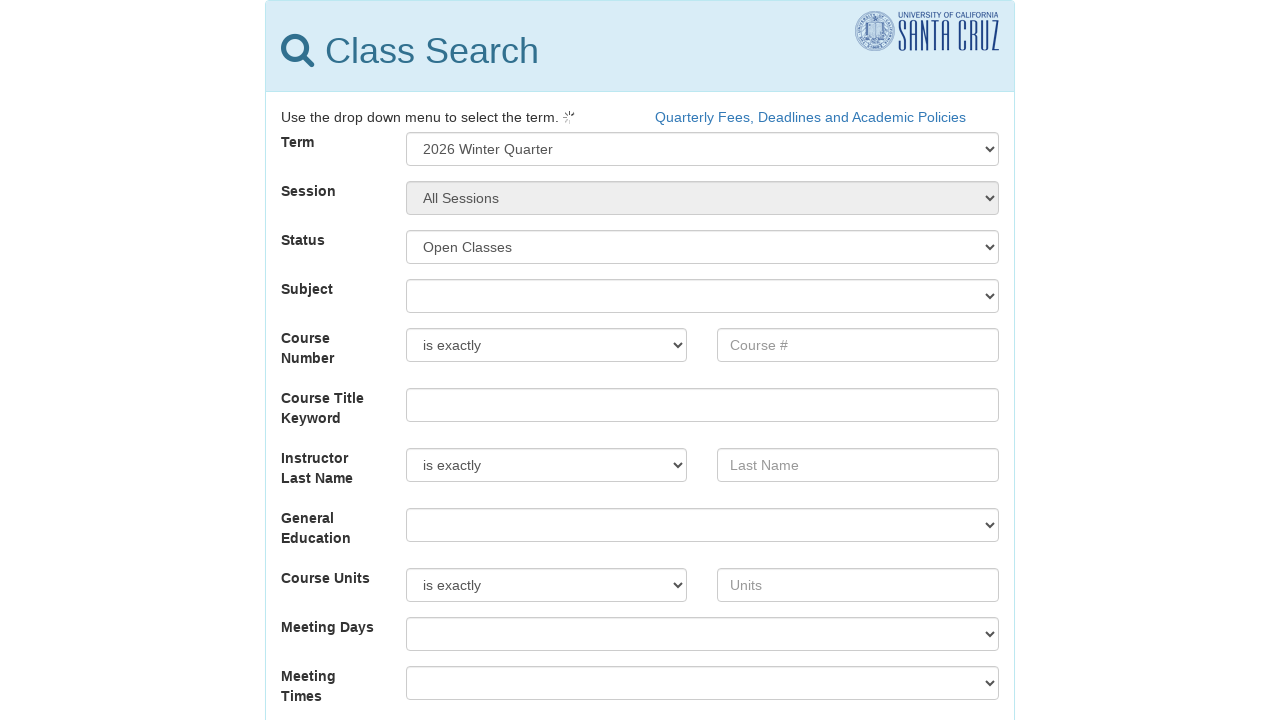

Clicked Search button to submit the form at (640, 646) on input[type="submit"][value="Search"]
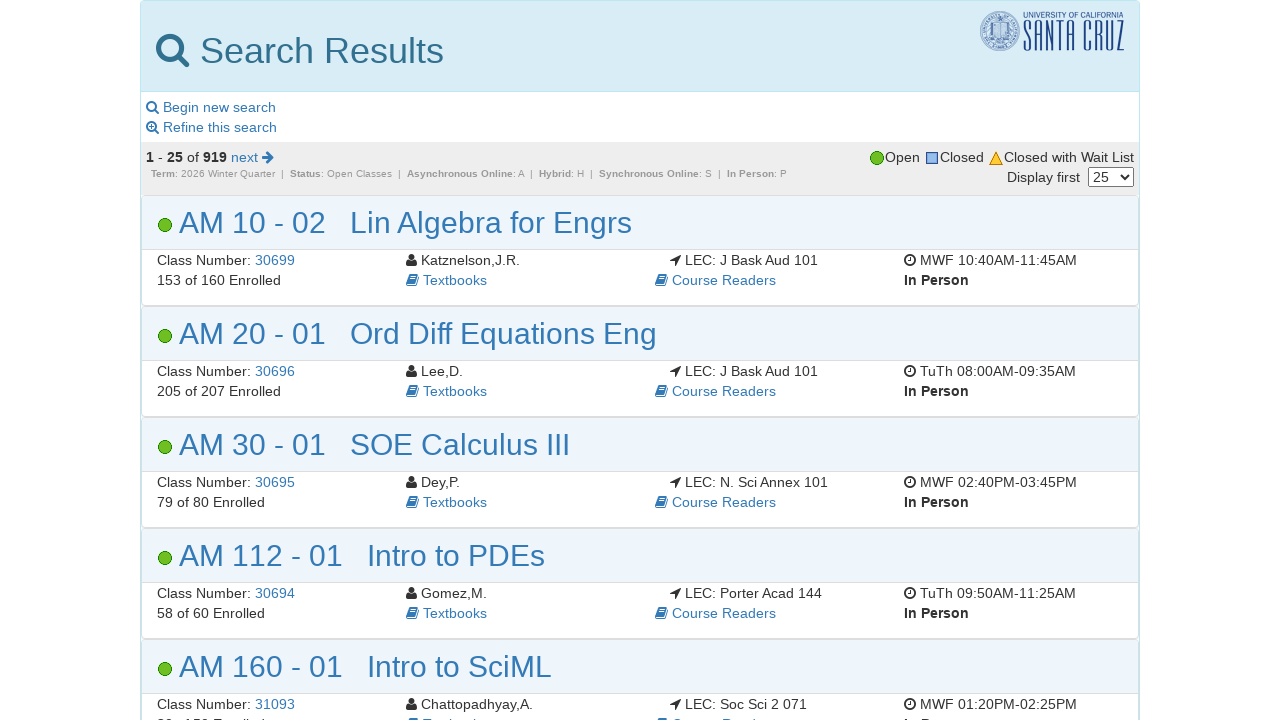

Search results loaded - page reached network idle state
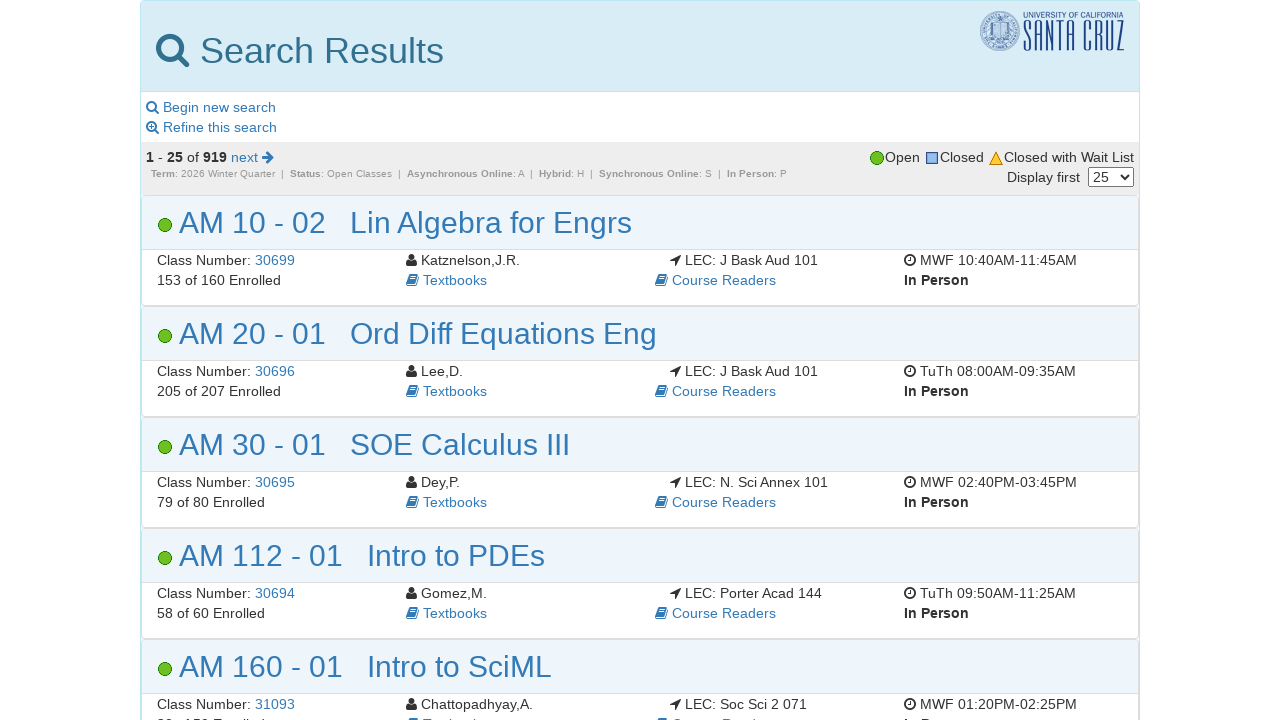

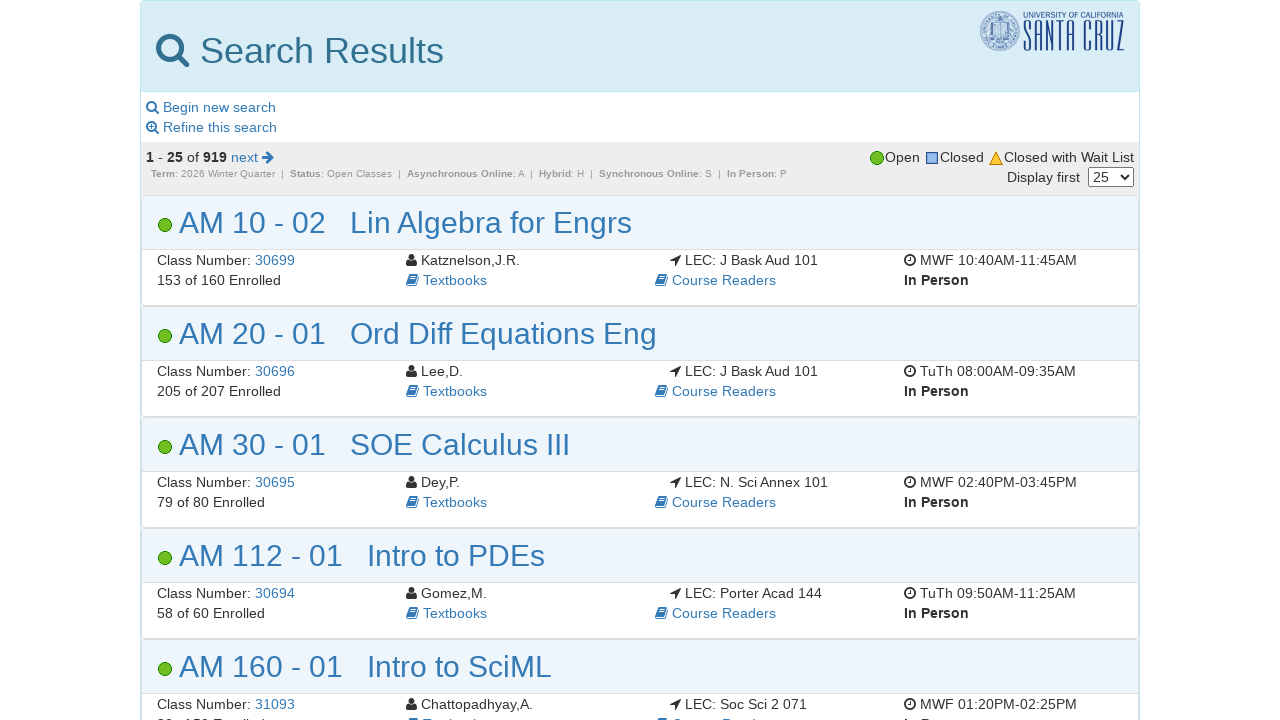